Tests JavaScript alert handling by triggering different types of alerts (basic alert, confirm dialog, and prompt dialog), interacting with them, and verifying the result messages

Starting URL: http://the-internet.herokuapp.com/javascript_alerts

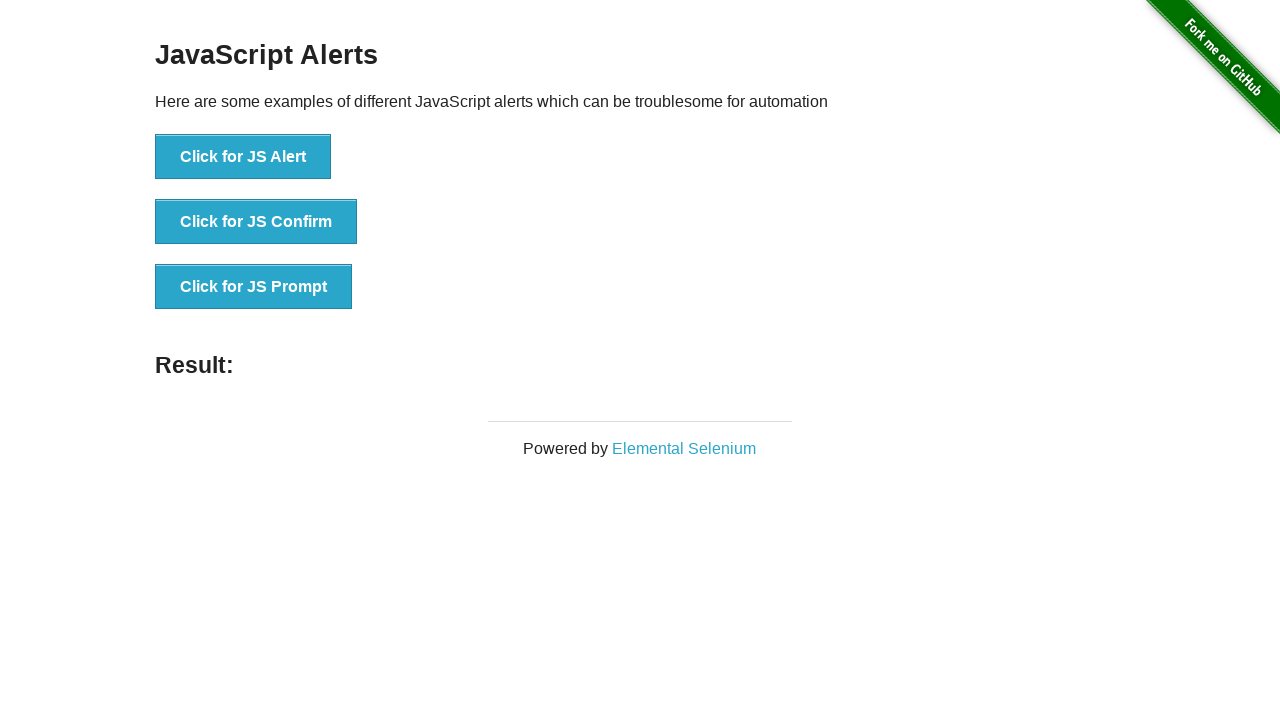

Triggered JavaScript alert dialog
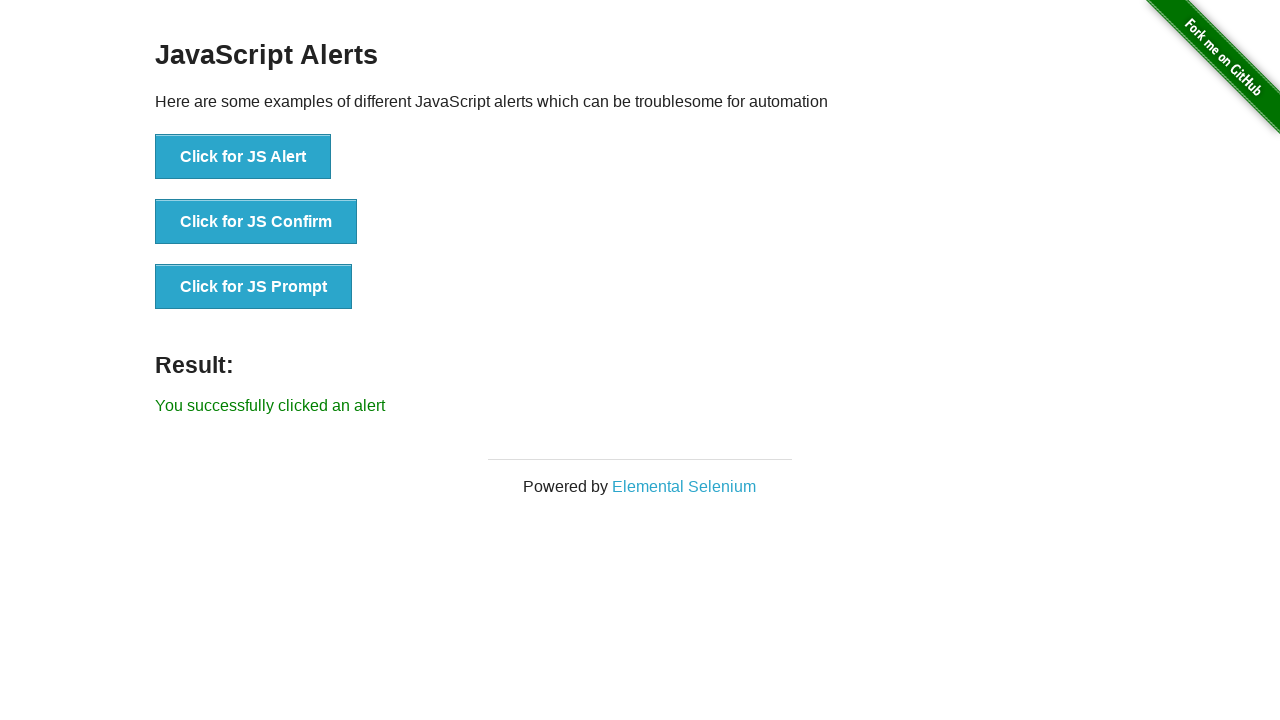

Set up dialog handler to accept alert
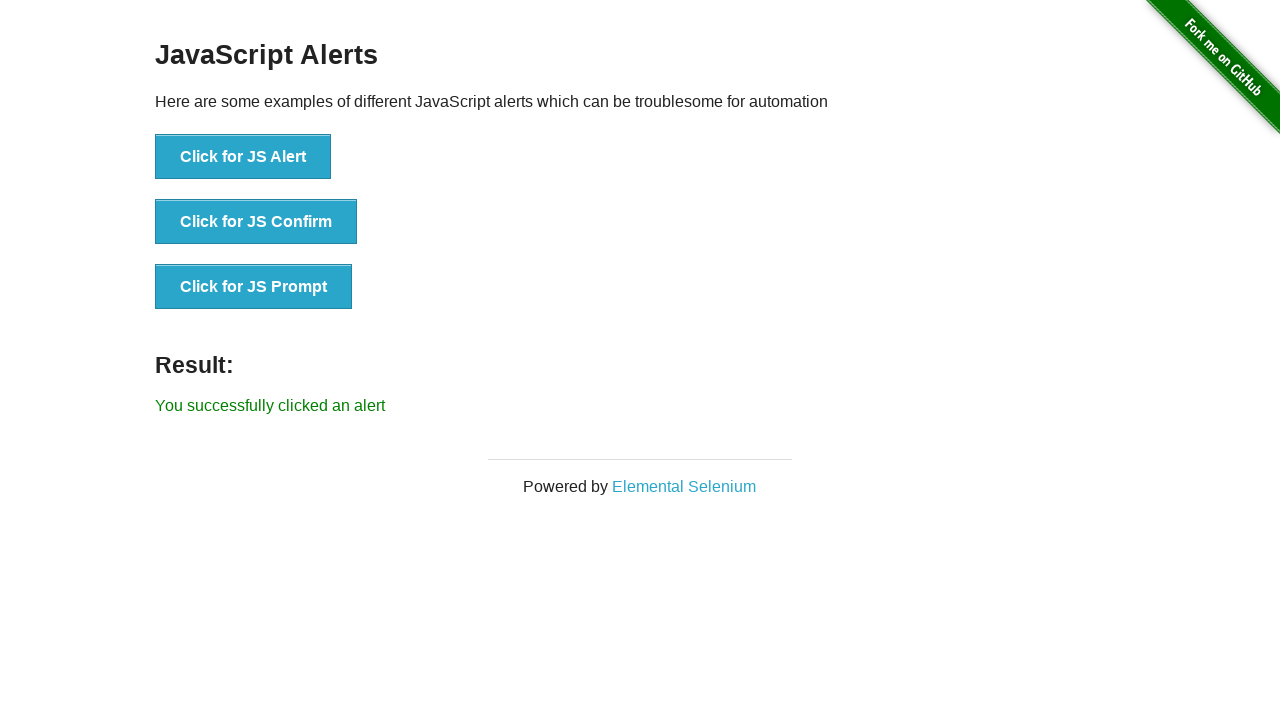

Waited 500ms for alert to be processed
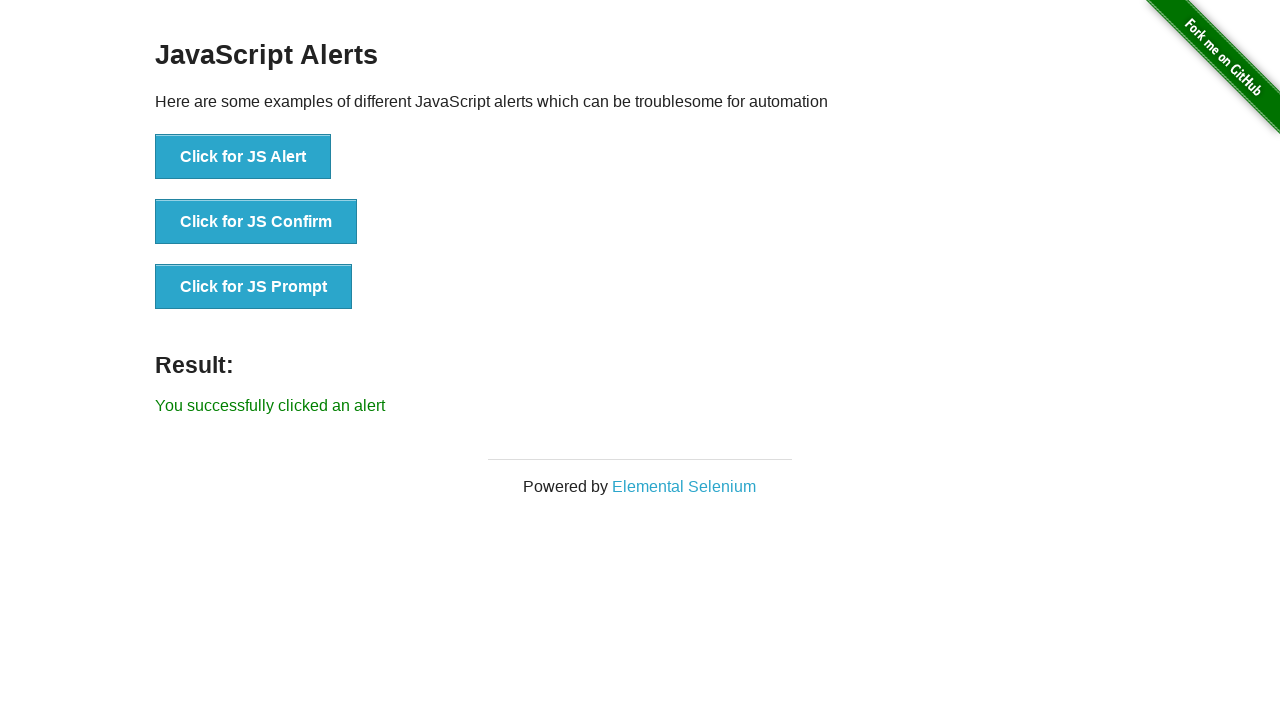

Triggered JavaScript confirm dialog
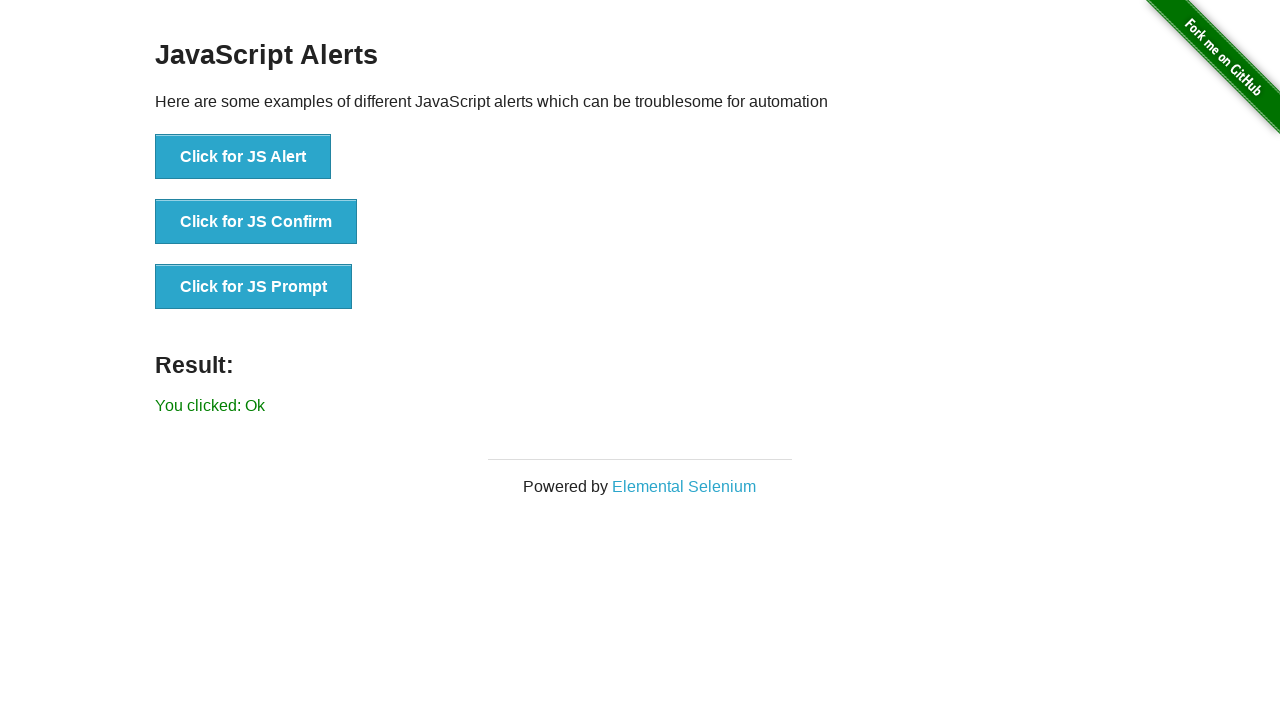

Waited 500ms for confirm dialog to be processed
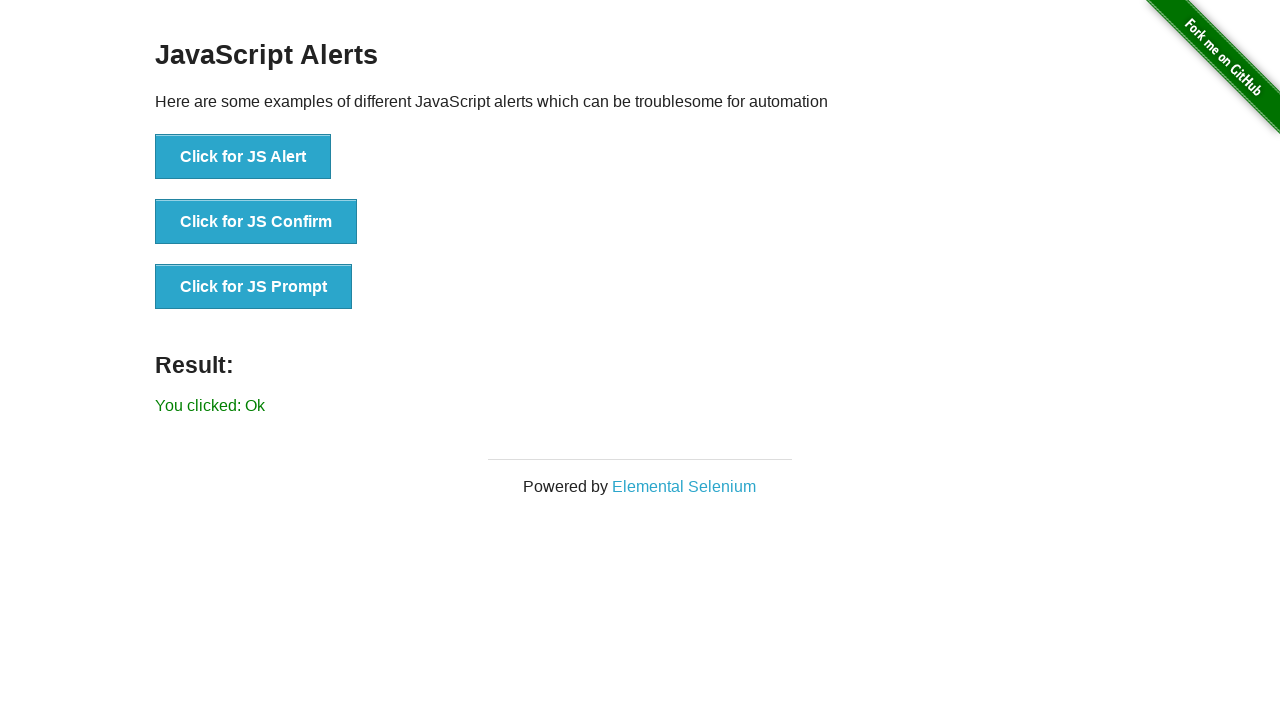

Set up dialog handler for prompt with custom response
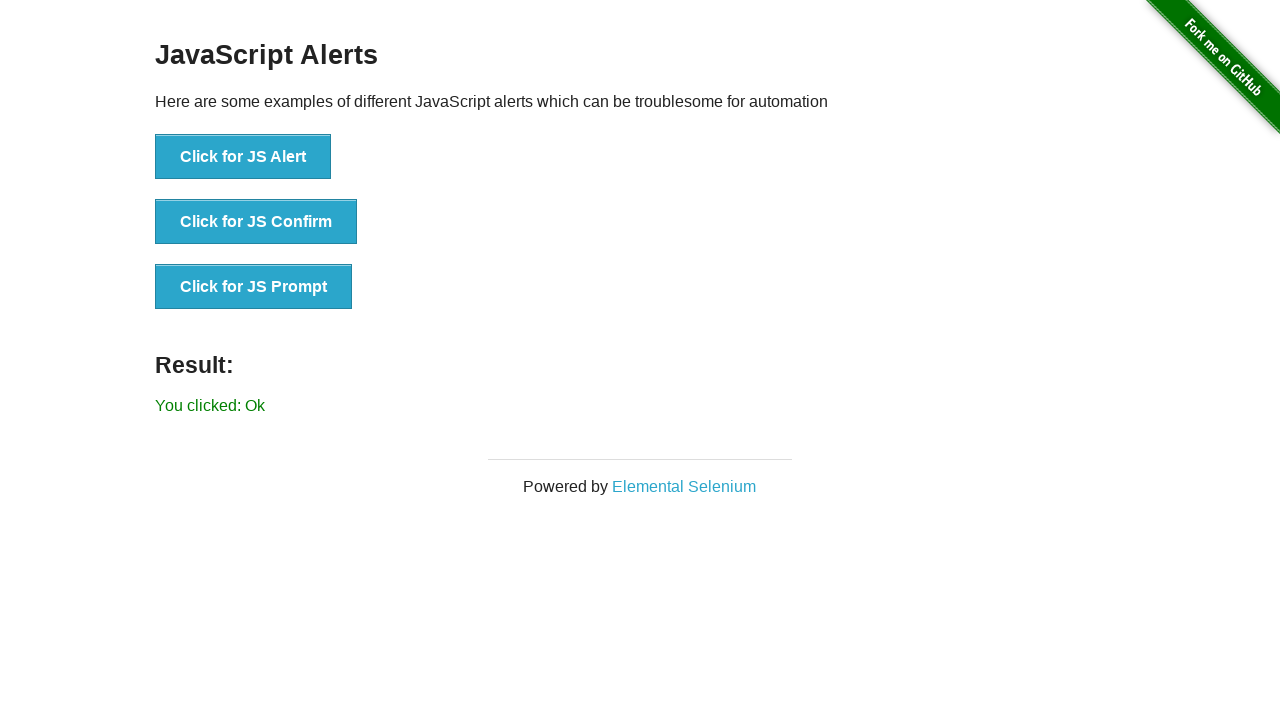

Triggered JavaScript prompt dialog
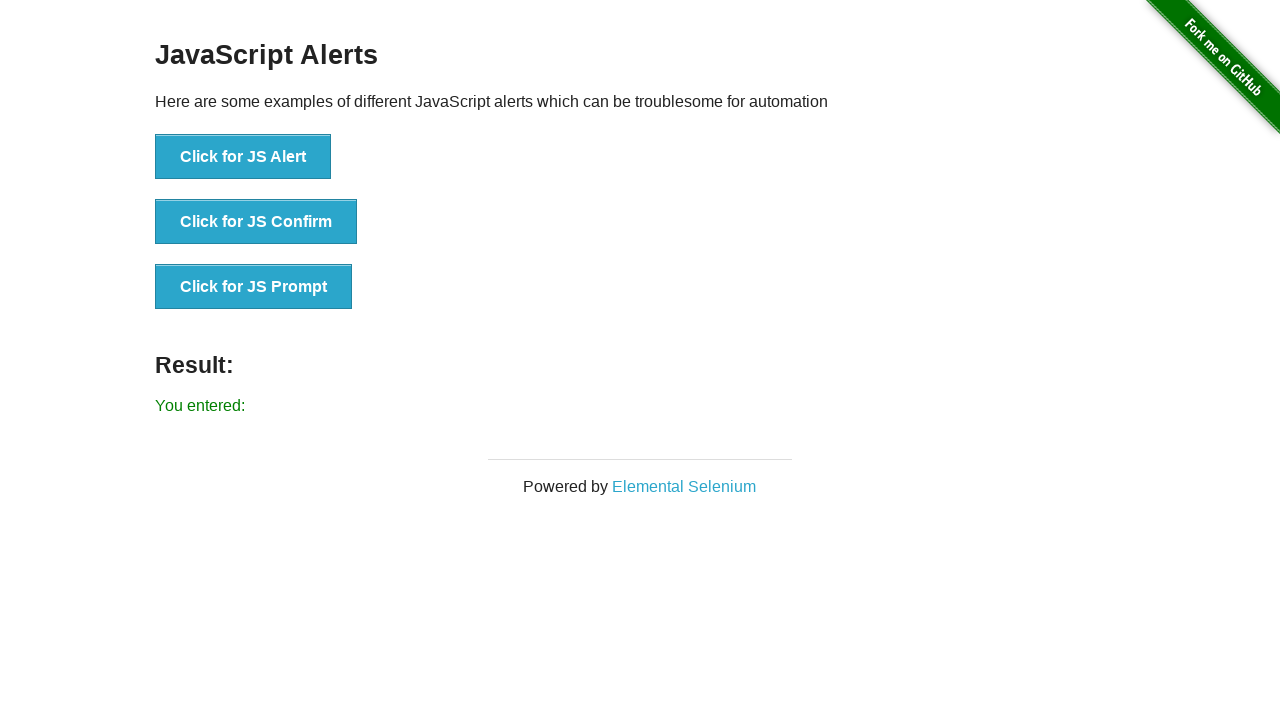

Waited 500ms for prompt dialog to be processed
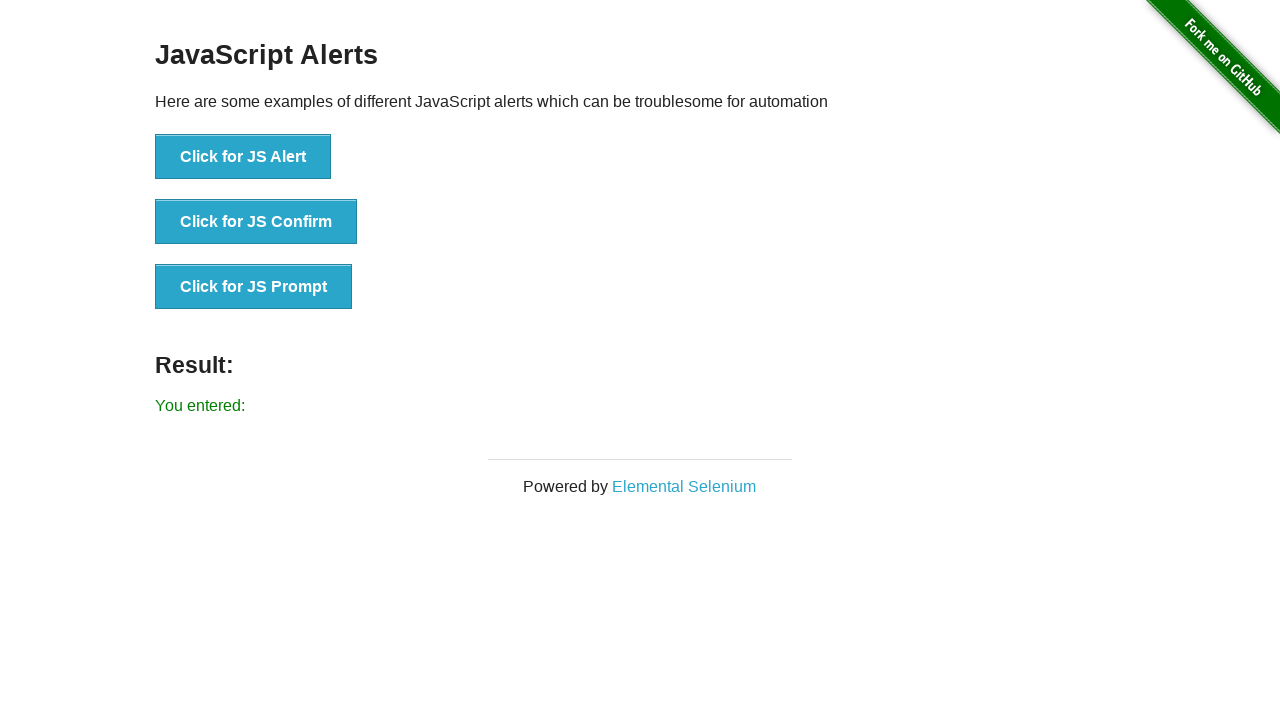

Verified result message element is displayed
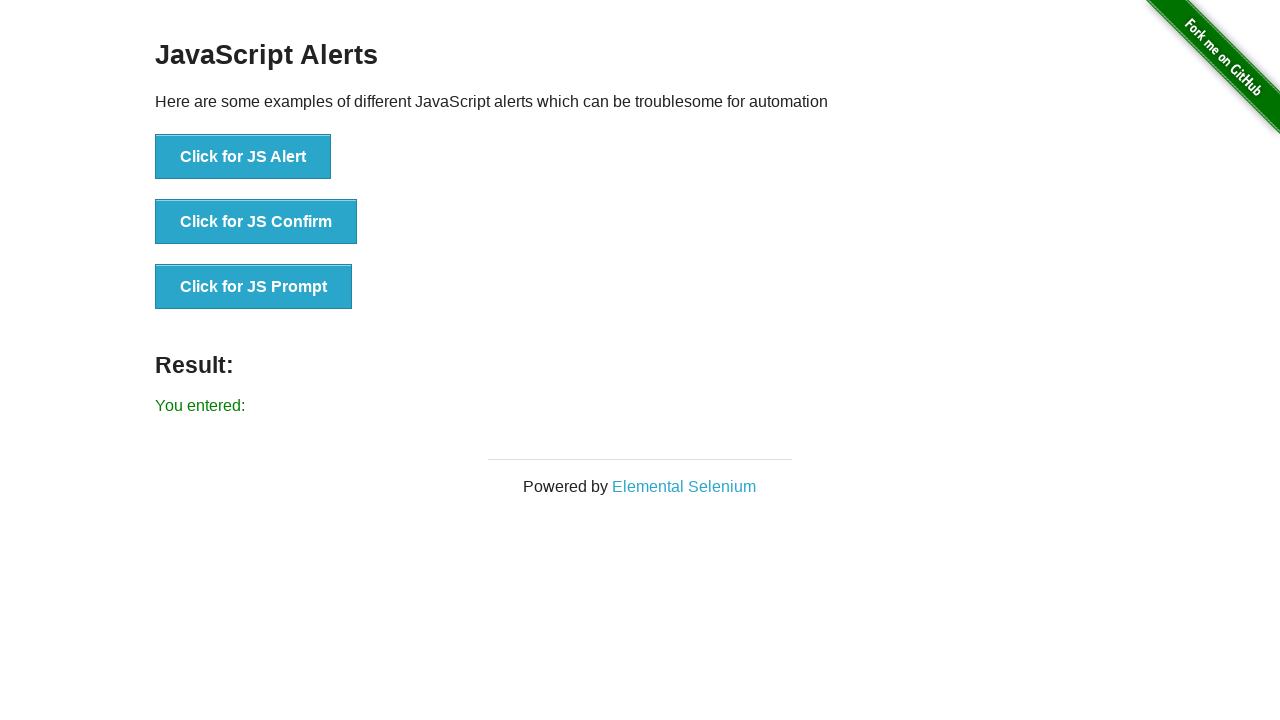

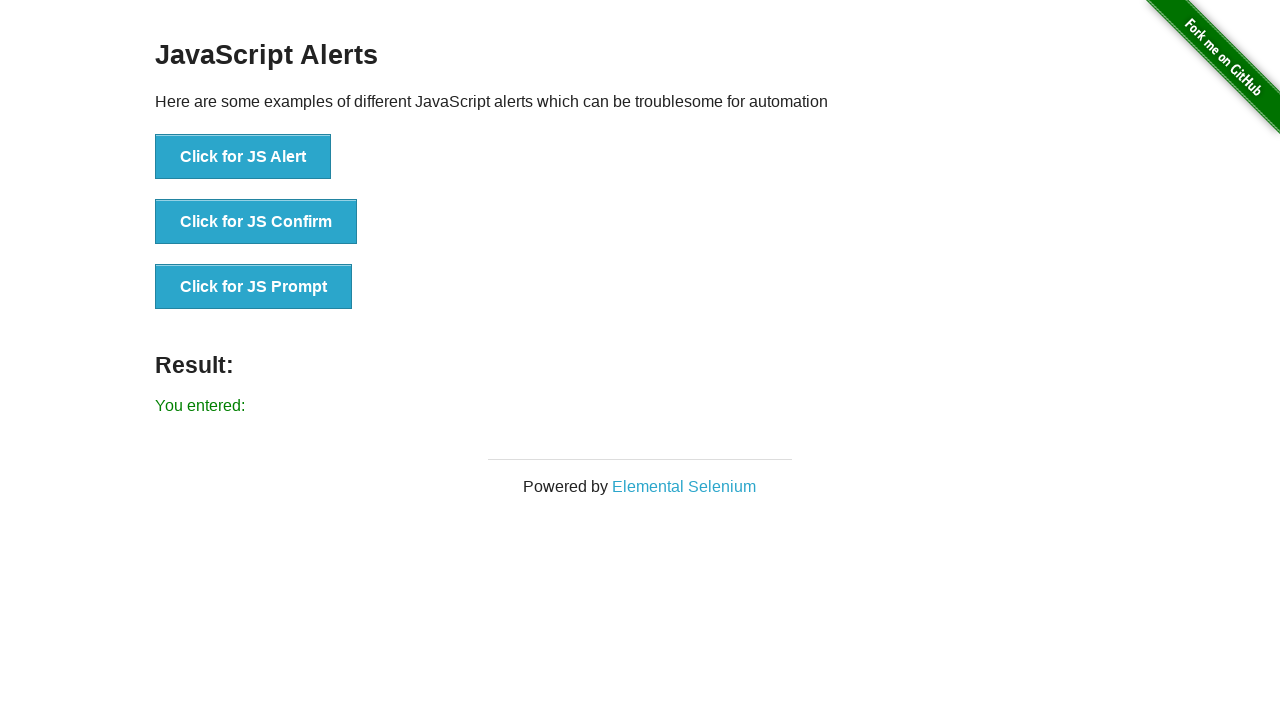